Navigates to a checkbox demo page and clicks on the Java checkbox option

Starting URL: https://leafground.com/checkbox.xhtml

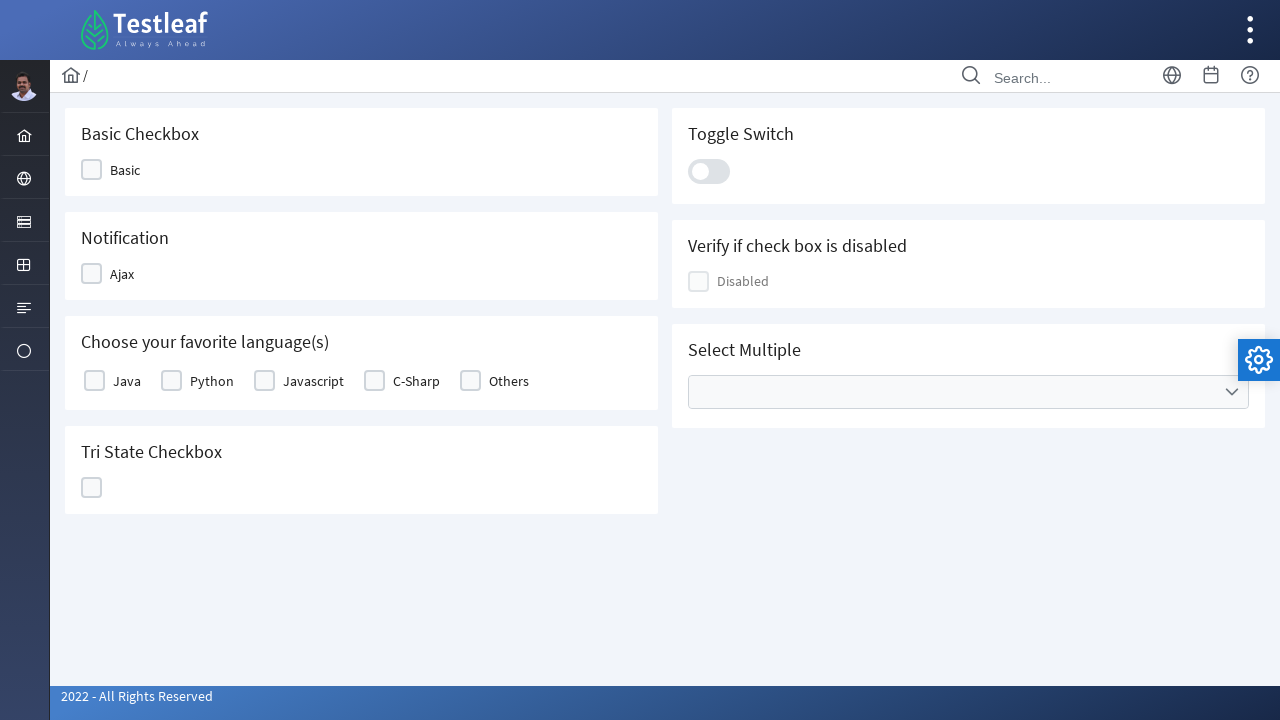

Navigated to checkbox demo page at https://leafground.com/checkbox.xhtml
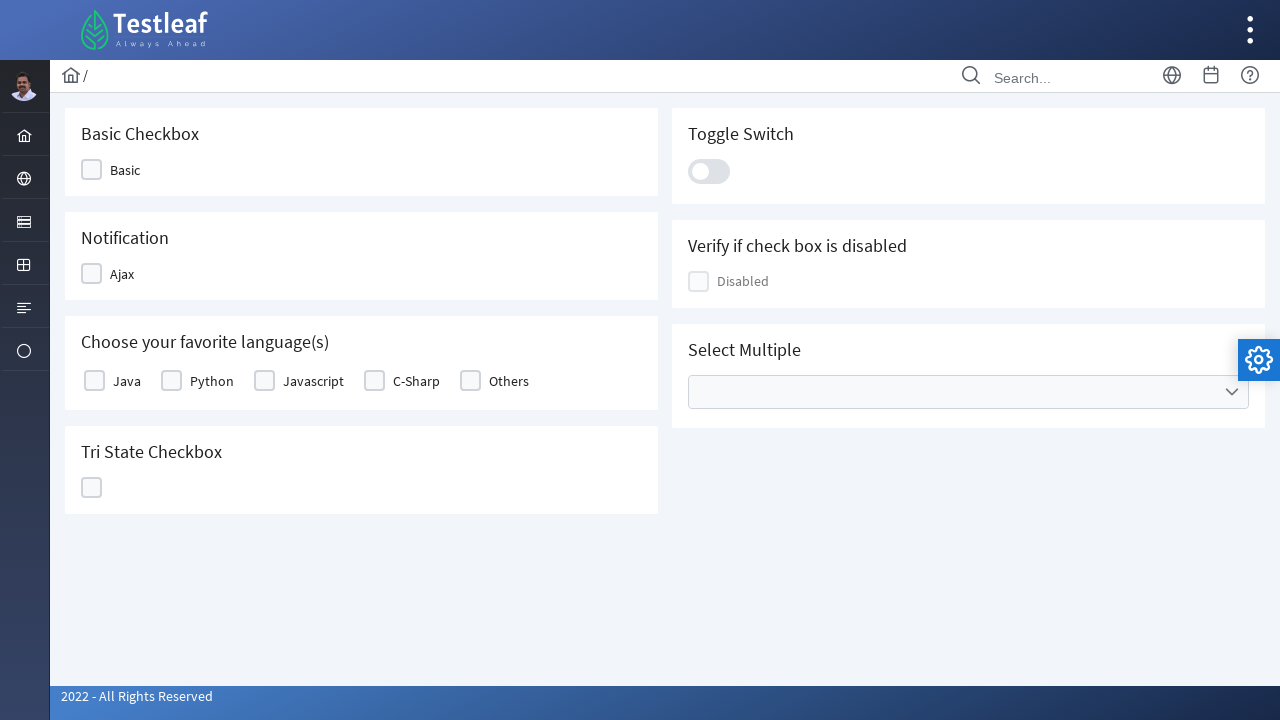

Clicked on the Java checkbox option at (127, 381) on xpath=//label[text()='Java']
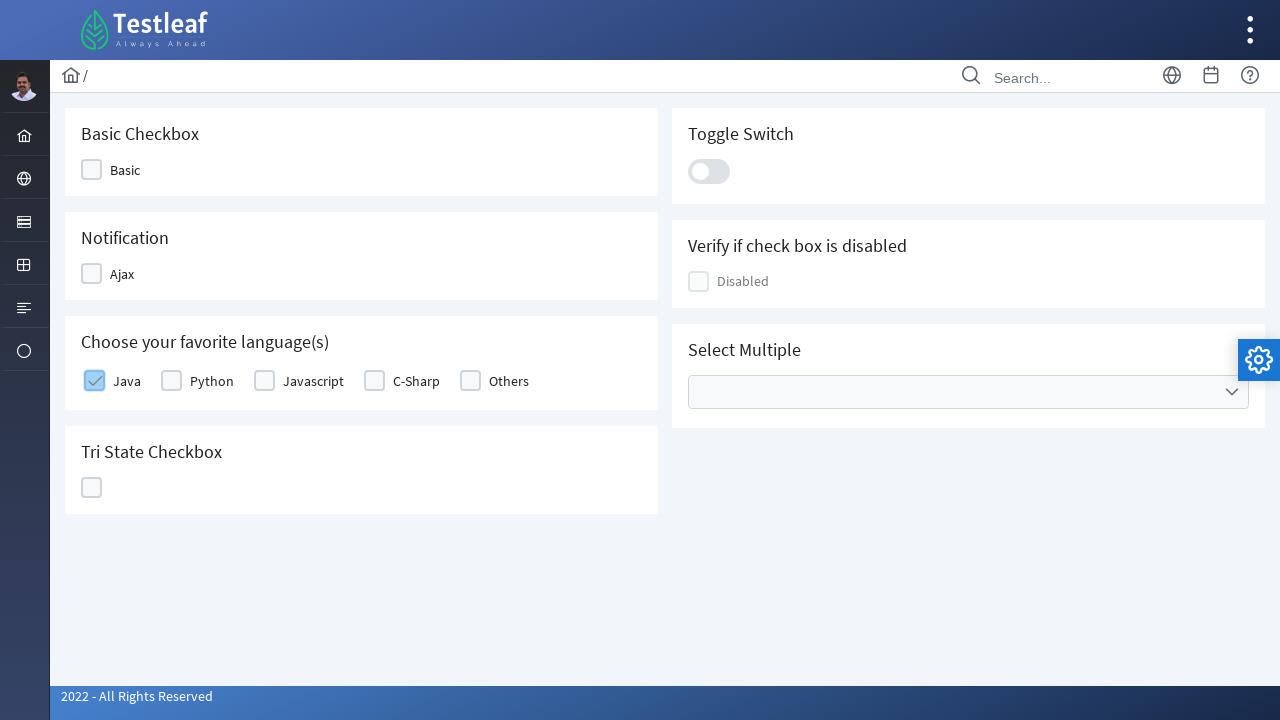

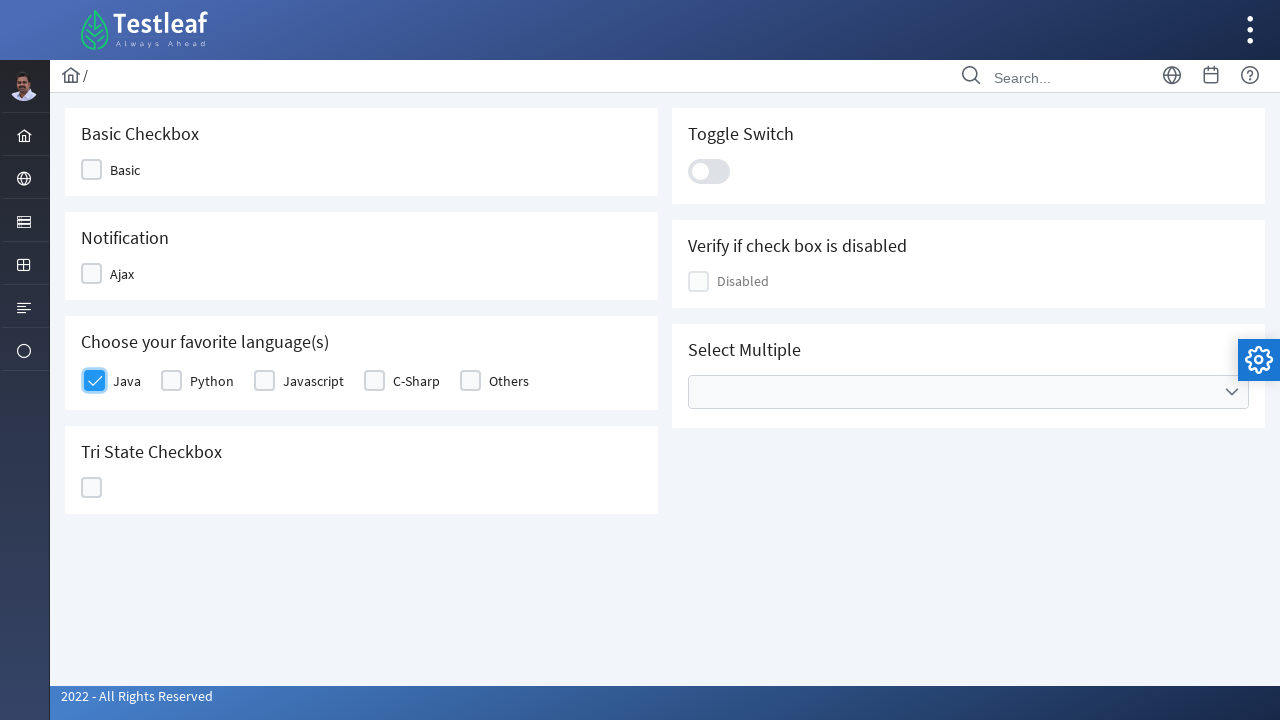